Tests opening links in new tabs and switching between windows

Starting URL: https://the-internet.herokuapp.com/windows

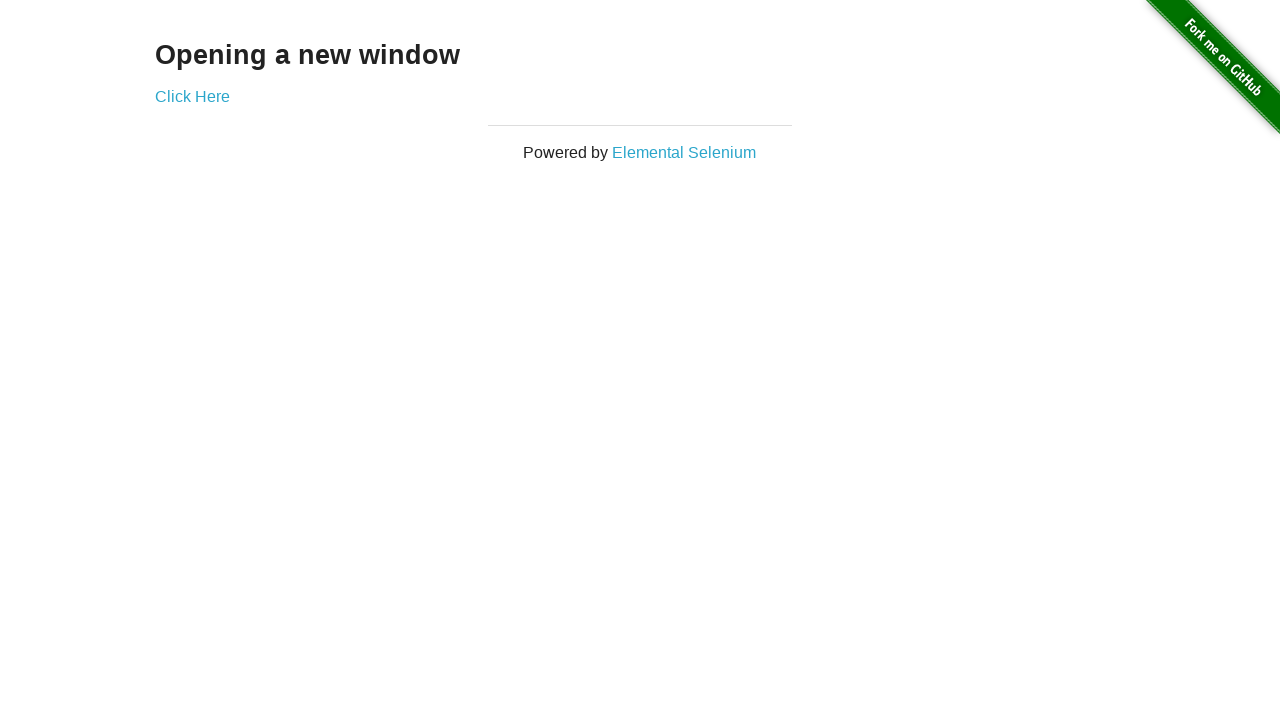

Clicked 'Click Here' link to open new tab at (192, 96) on a:has-text('Click Here')
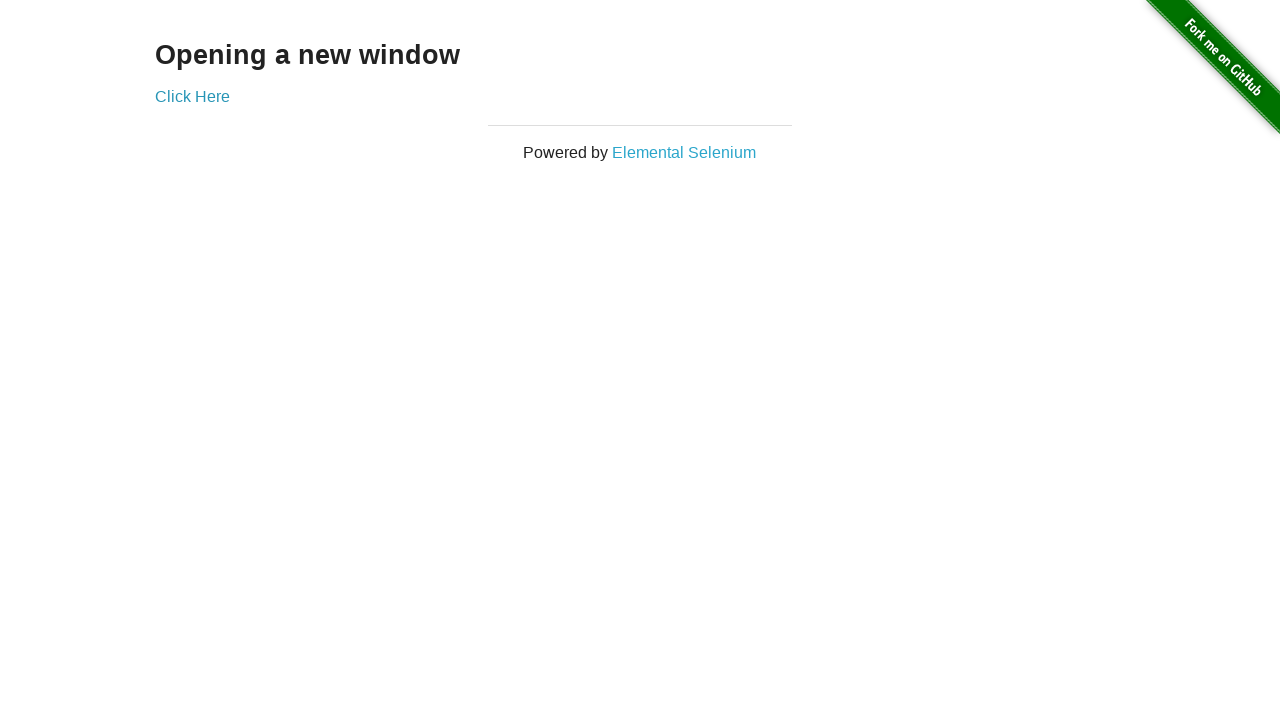

New tab/window opened and captured
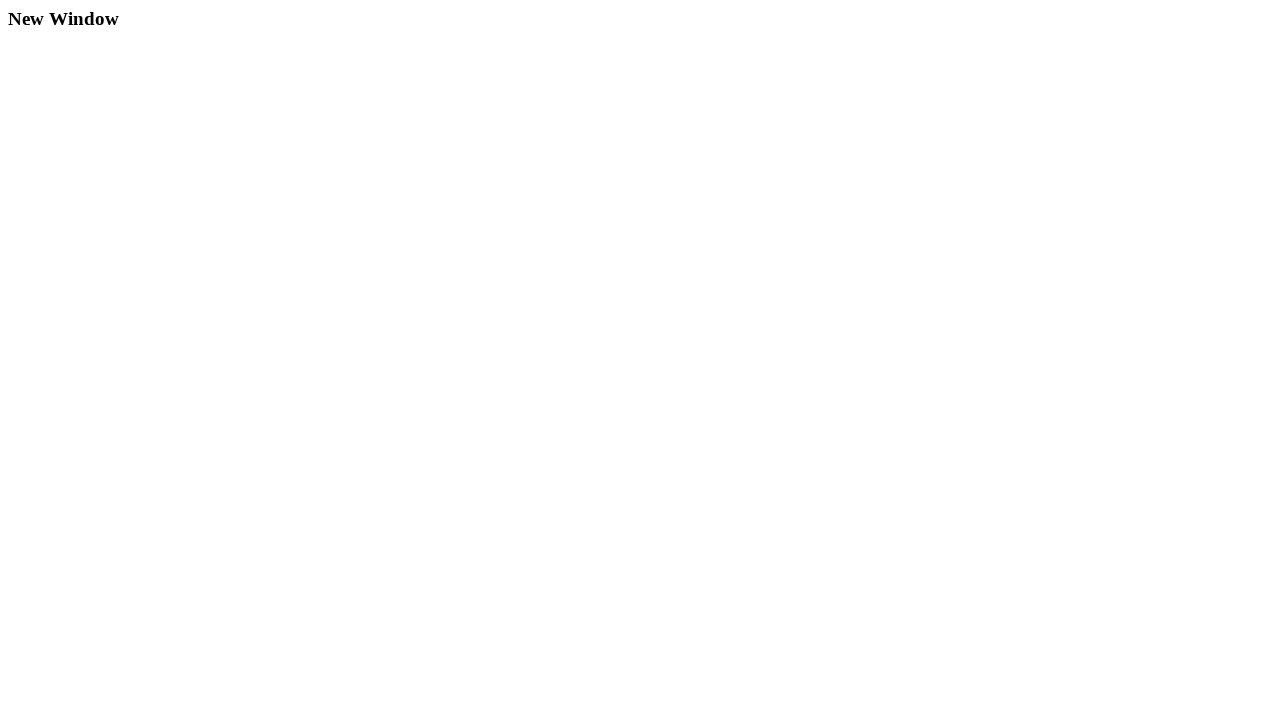

New page finished loading
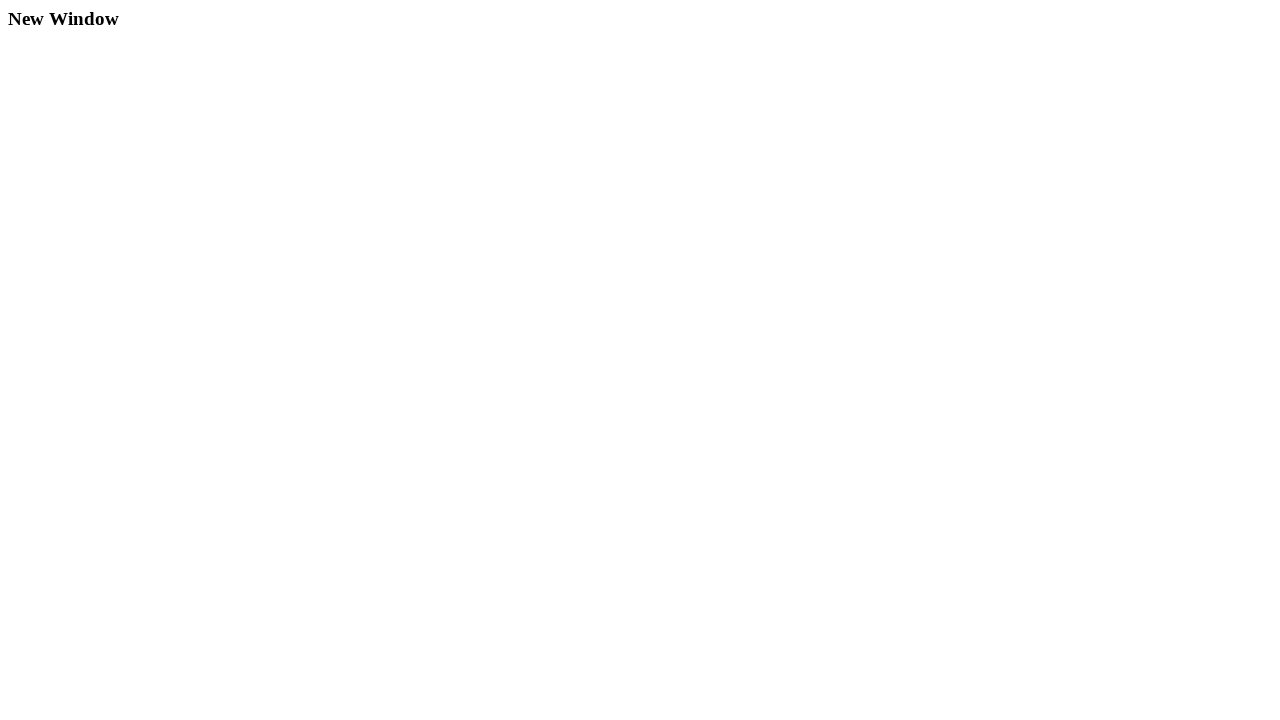

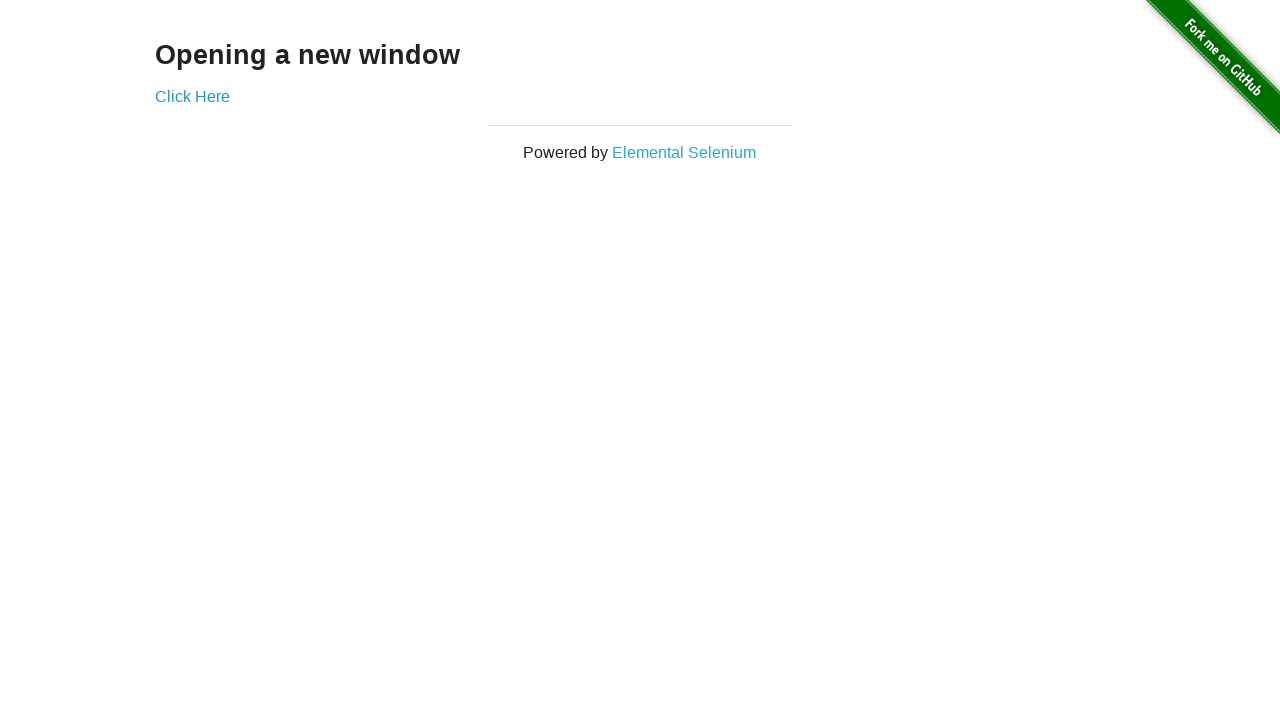